Tests executing JavaScript to change font size of all paragraph elements on Selenium website

Starting URL: https://www.seleniumhq.org/

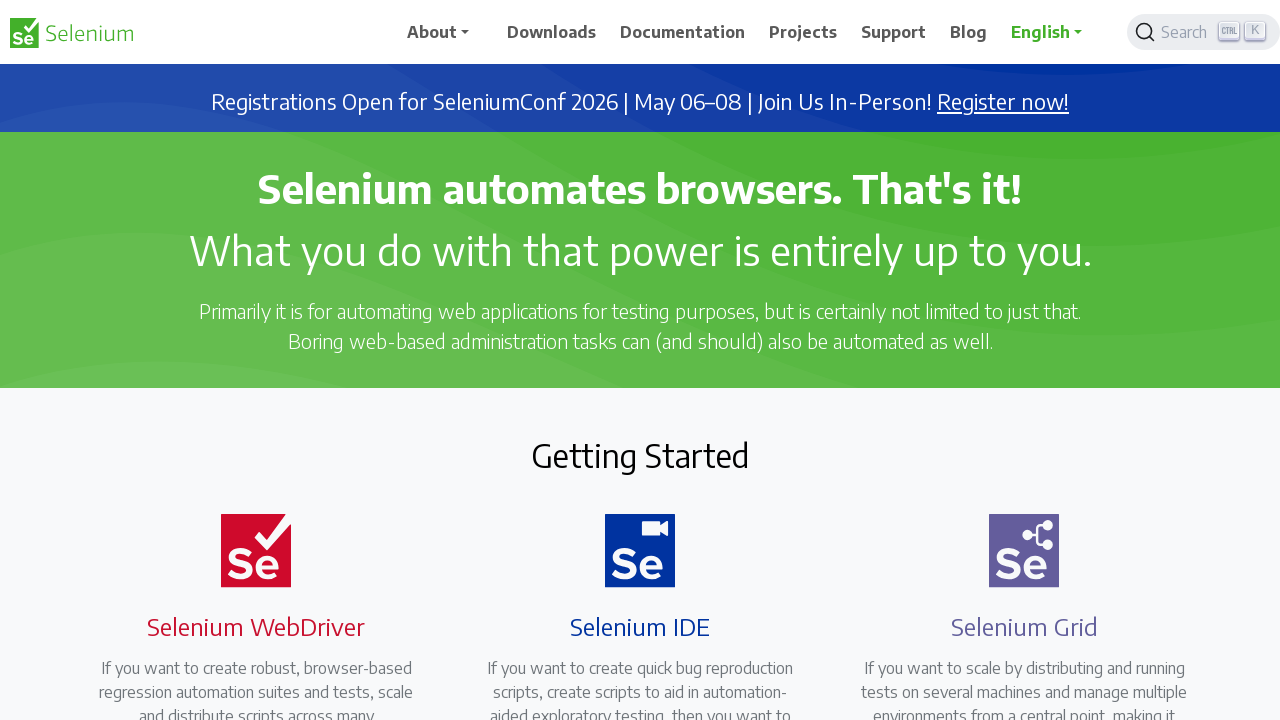

Navigated to Selenium website
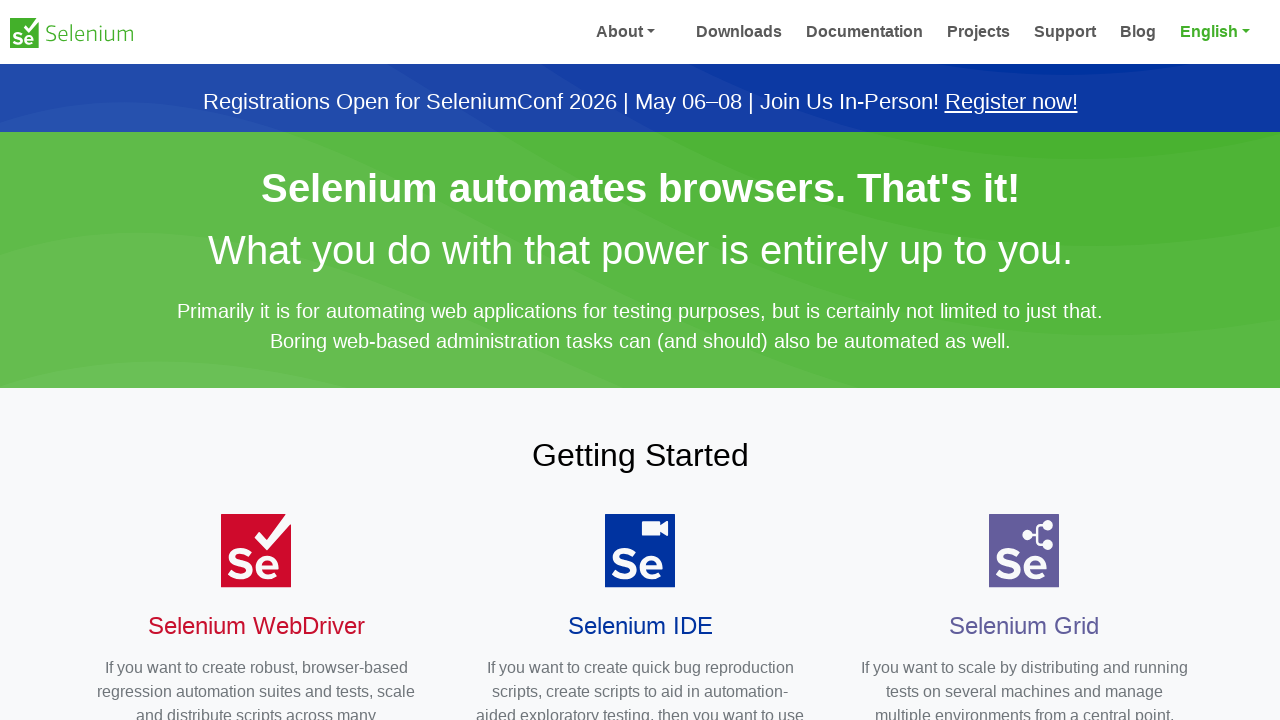

Executed JavaScript to change font size of all paragraph elements to 14px
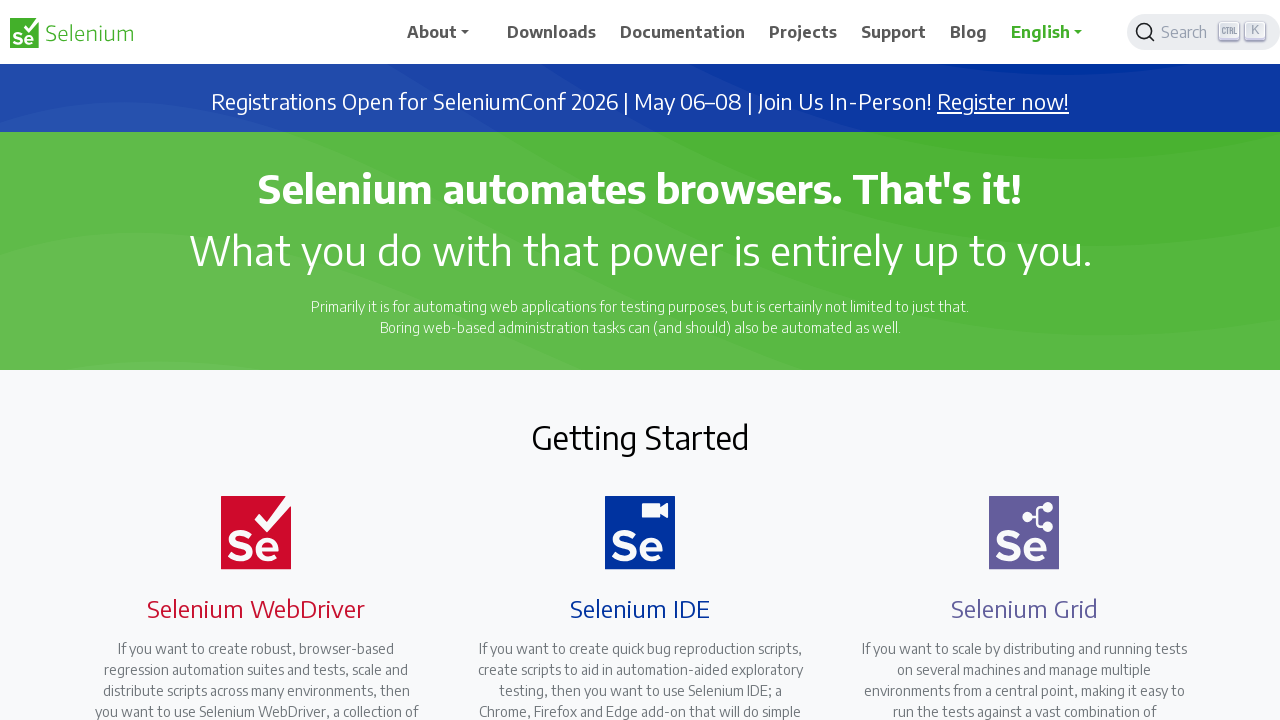

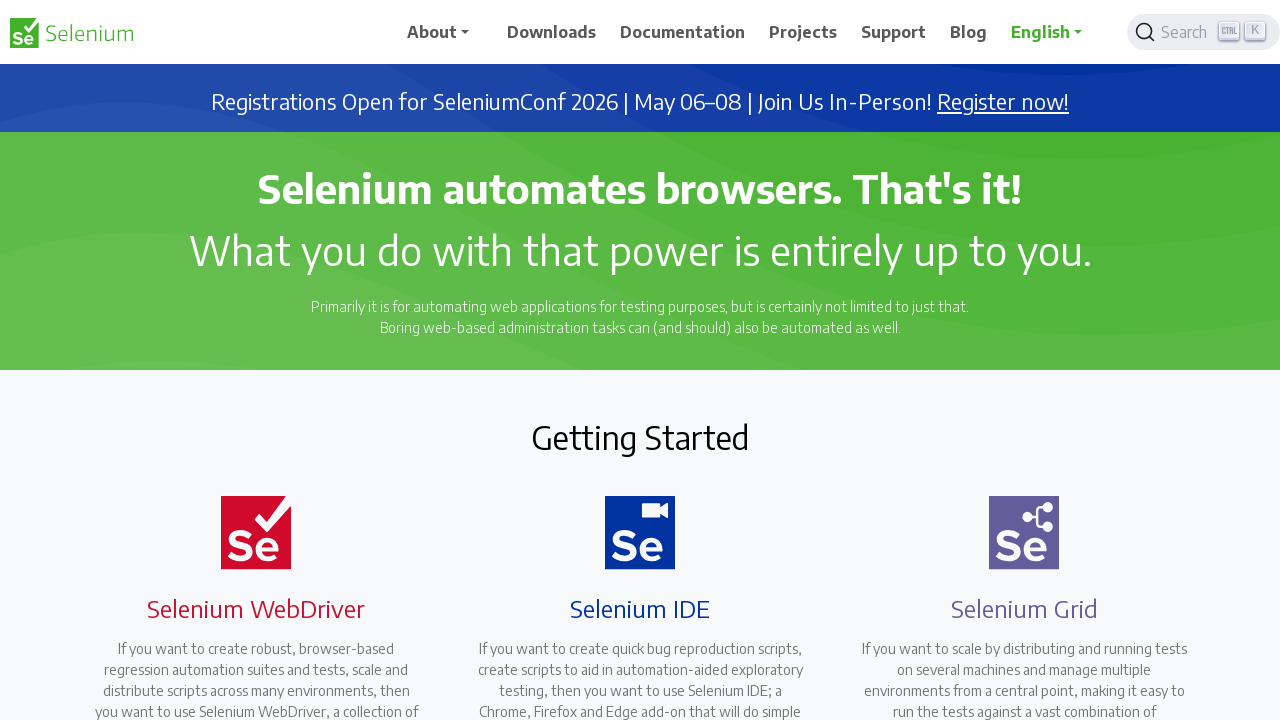